Tests that entering an empty string when editing removes the todo item.

Starting URL: https://demo.playwright.dev/todomvc

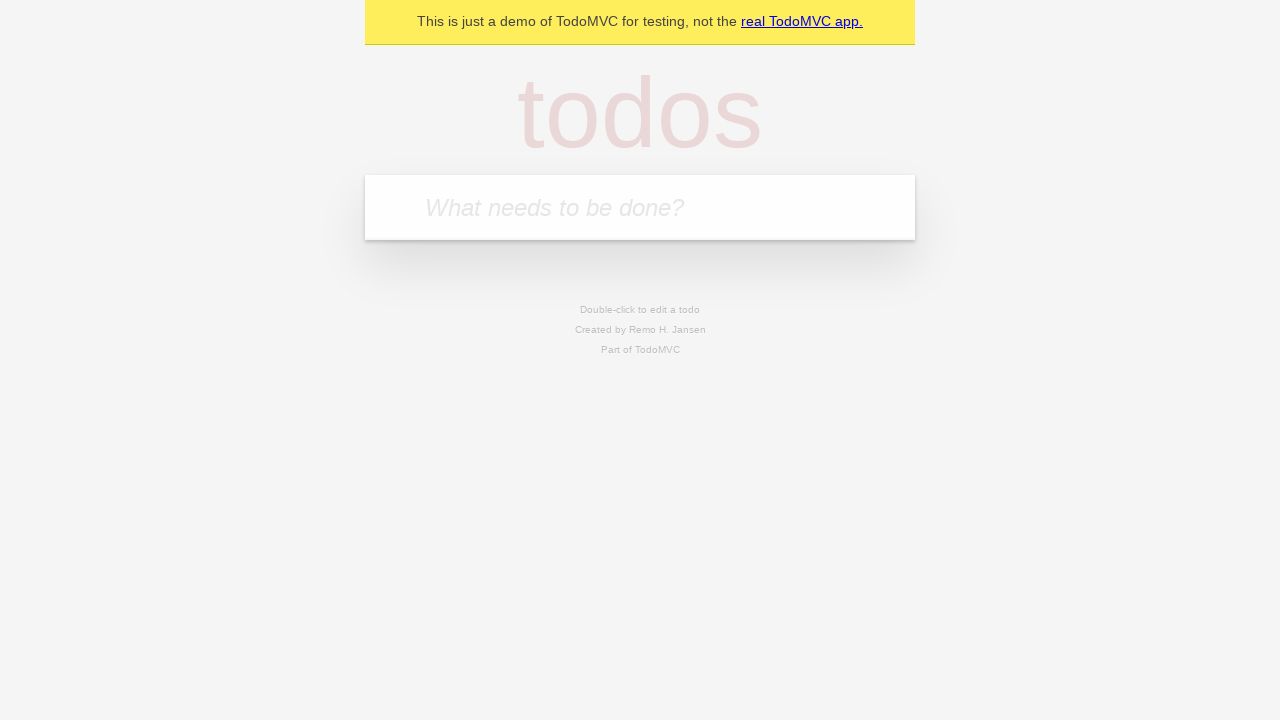

Filled first todo item with 'buy some cheese' on internal:attr=[placeholder="What needs to be done?"i]
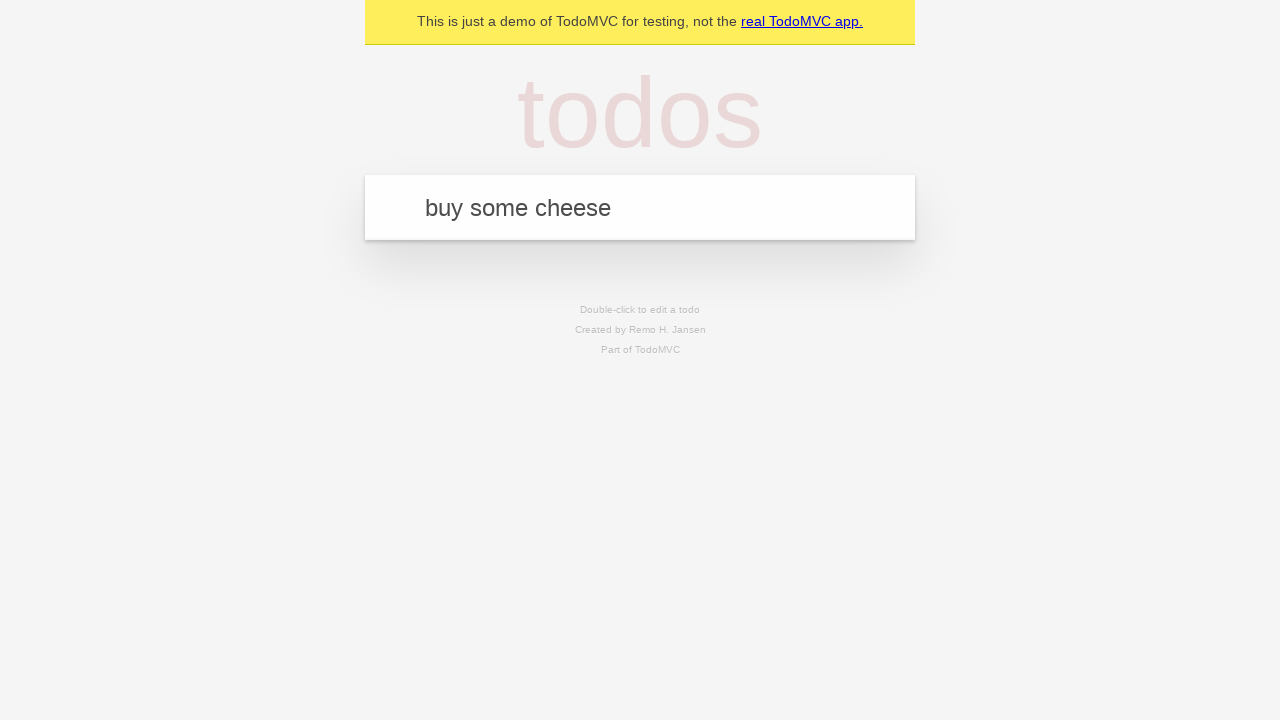

Pressed Enter to add first todo item on internal:attr=[placeholder="What needs to be done?"i]
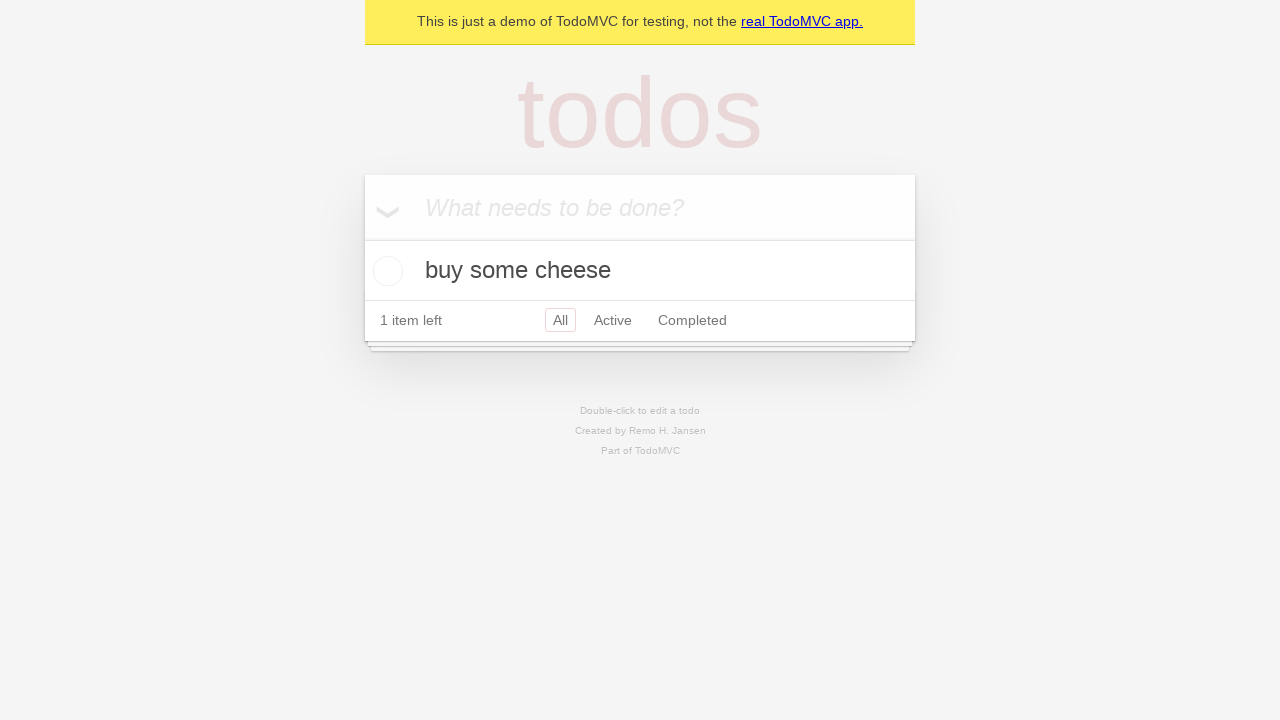

Filled second todo item with 'feed the cat' on internal:attr=[placeholder="What needs to be done?"i]
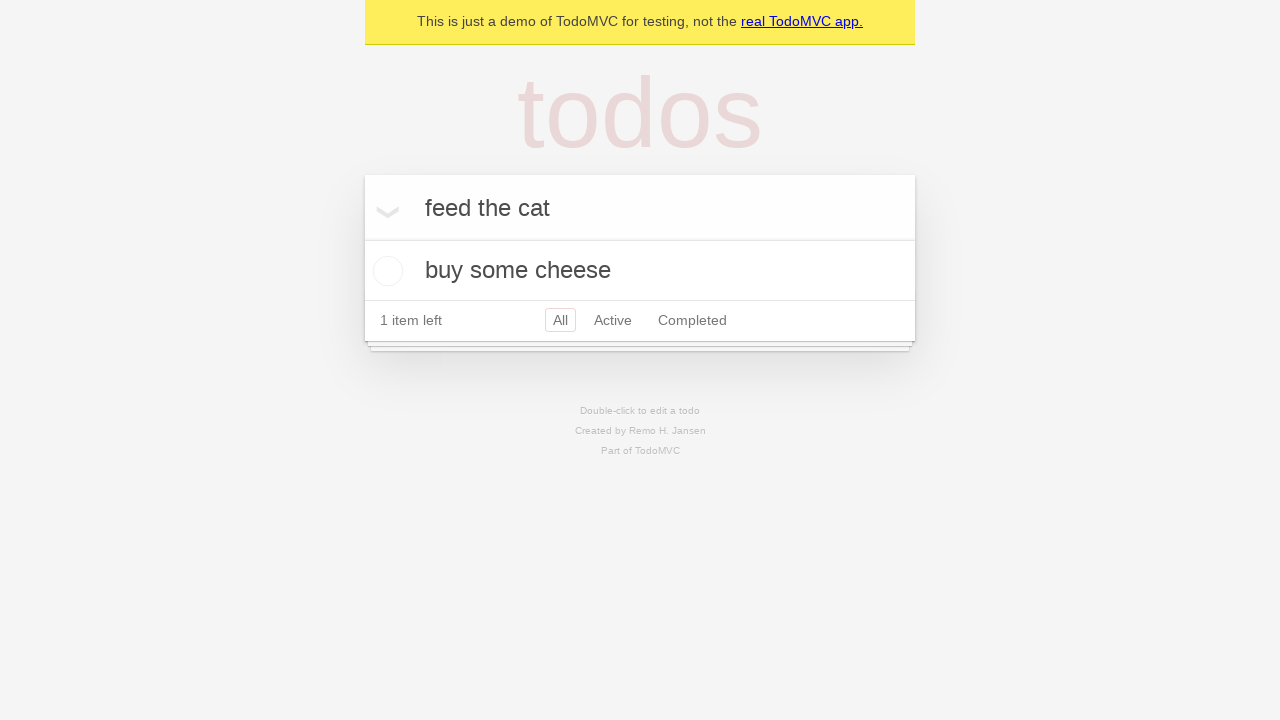

Pressed Enter to add second todo item on internal:attr=[placeholder="What needs to be done?"i]
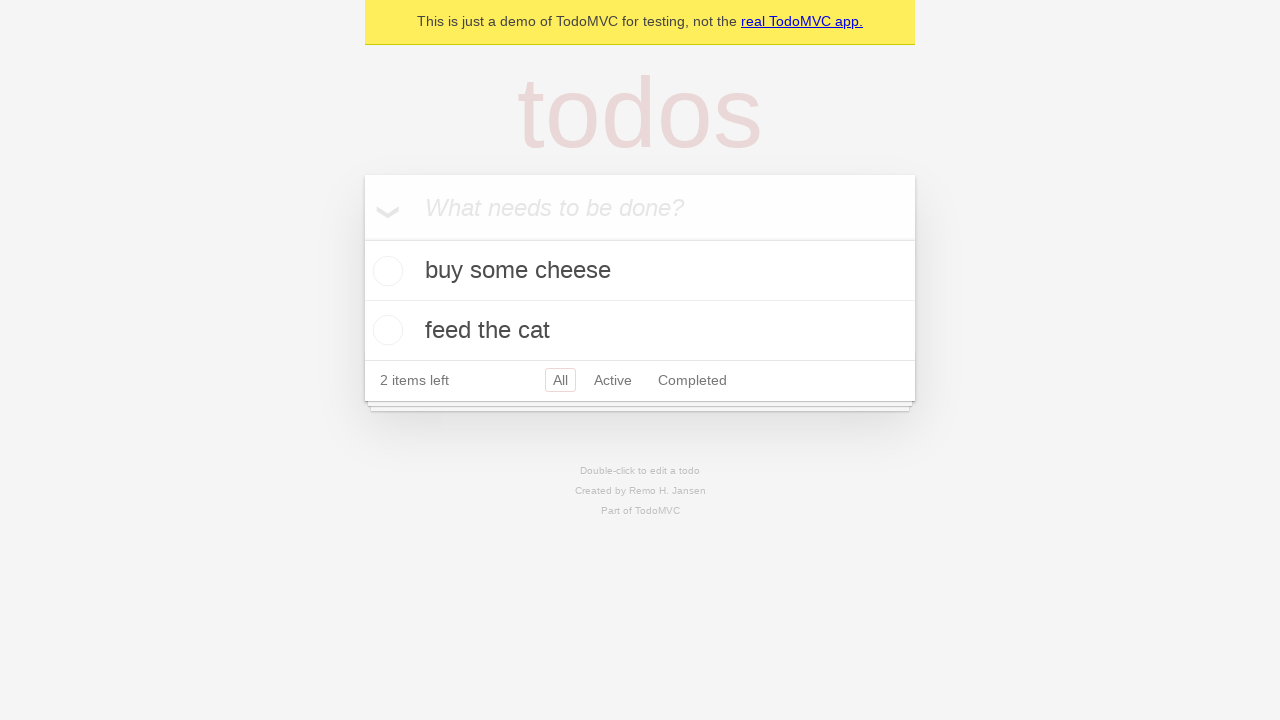

Filled third todo item with 'book a doctors appointment' on internal:attr=[placeholder="What needs to be done?"i]
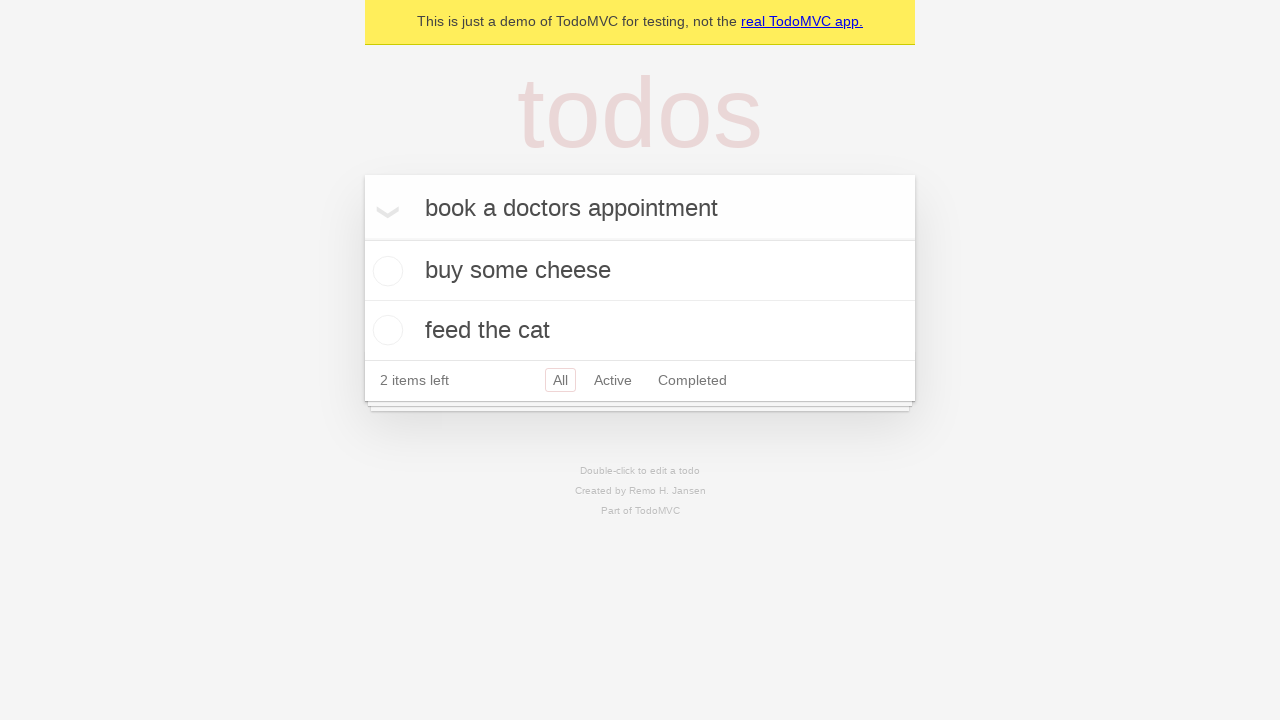

Pressed Enter to add third todo item on internal:attr=[placeholder="What needs to be done?"i]
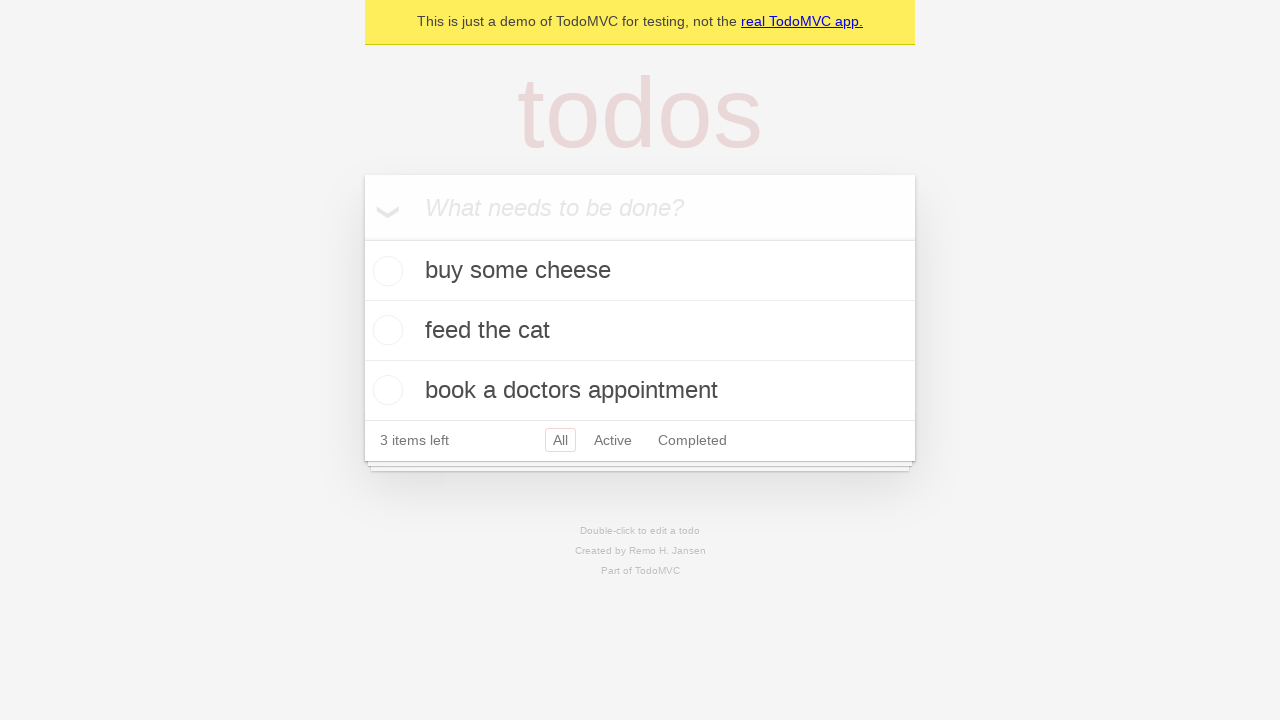

Double-clicked second todo item to enter edit mode at (640, 331) on internal:testid=[data-testid="todo-item"s] >> nth=1
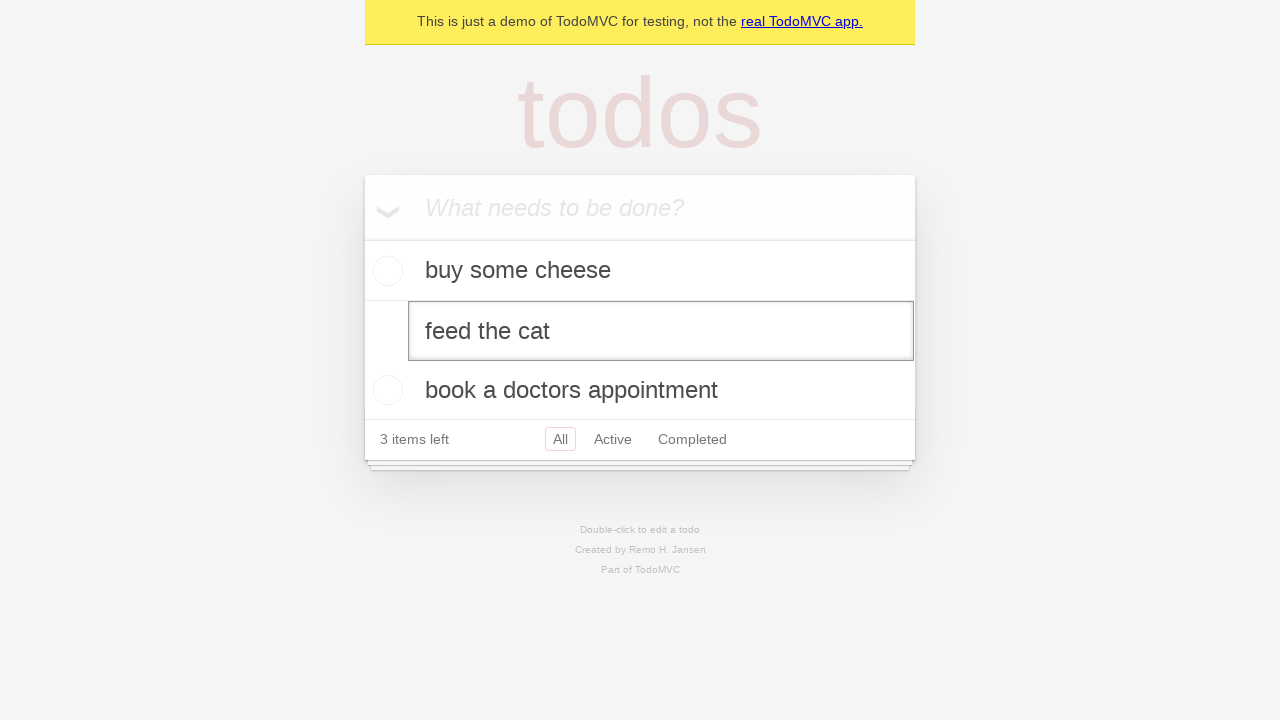

Cleared the text in edit input field on internal:testid=[data-testid="todo-item"s] >> nth=1 >> internal:role=textbox[nam
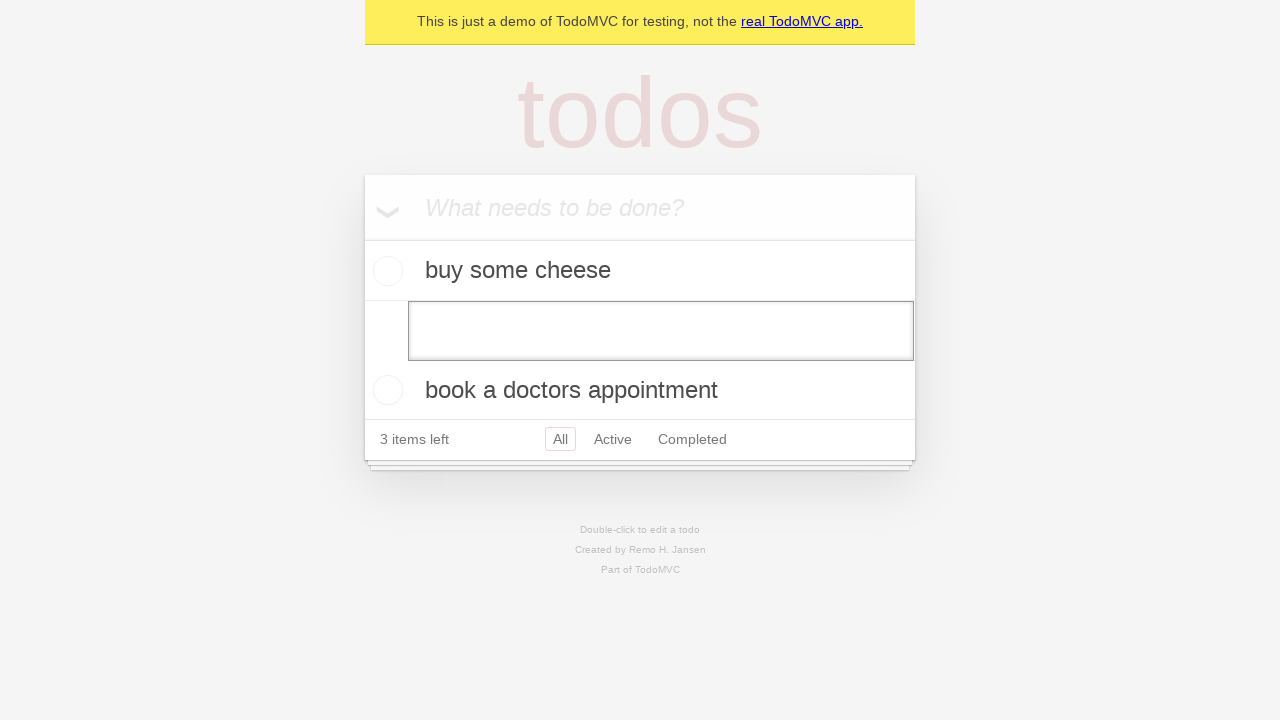

Pressed Enter with empty text to remove todo item on internal:testid=[data-testid="todo-item"s] >> nth=1 >> internal:role=textbox[nam
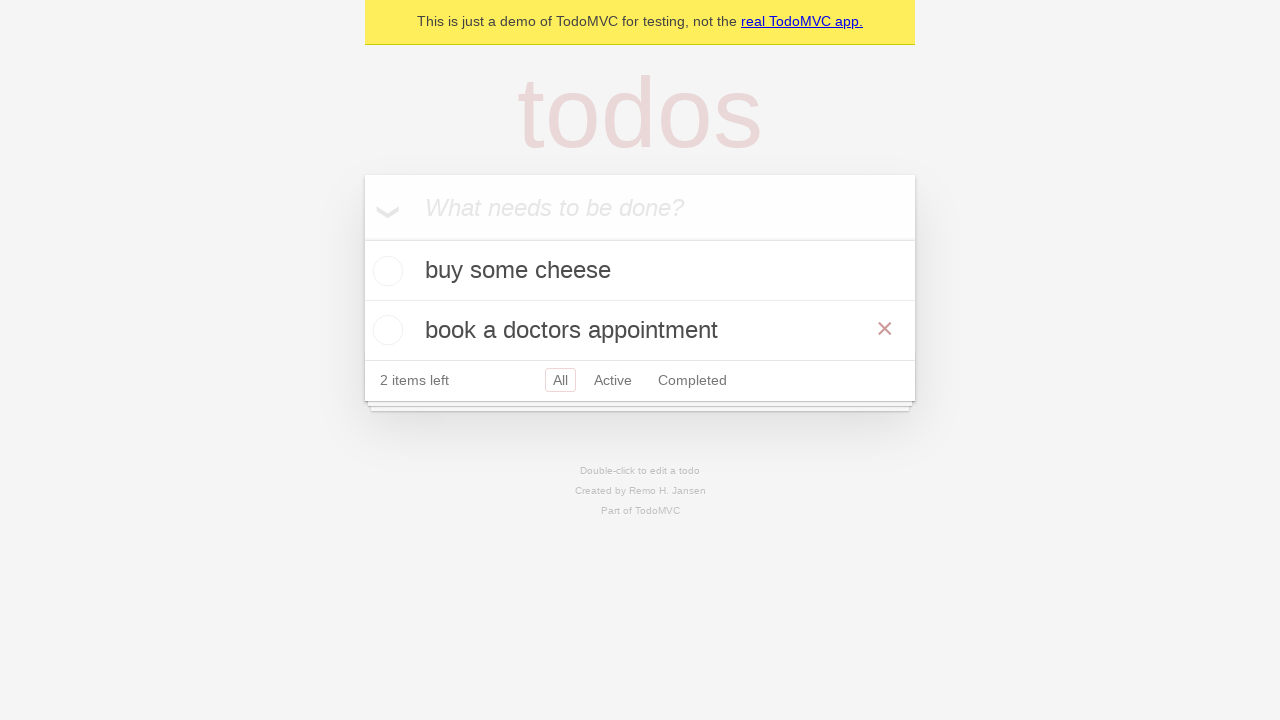

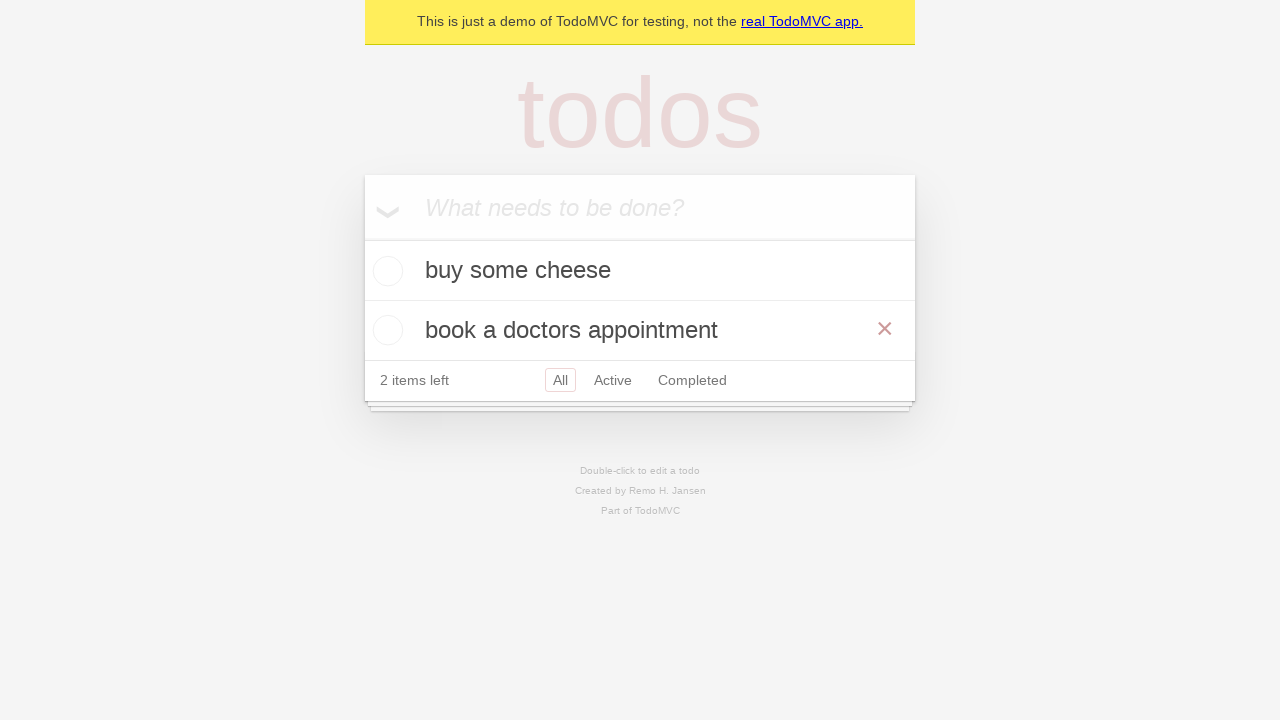